Tests window switching functionality by navigating to Multiple Windows page, clicking a link to open a new child window, switching to the child window to verify its content, then switching back to the parent window to verify its content.

Starting URL: http://the-internet.herokuapp.com/

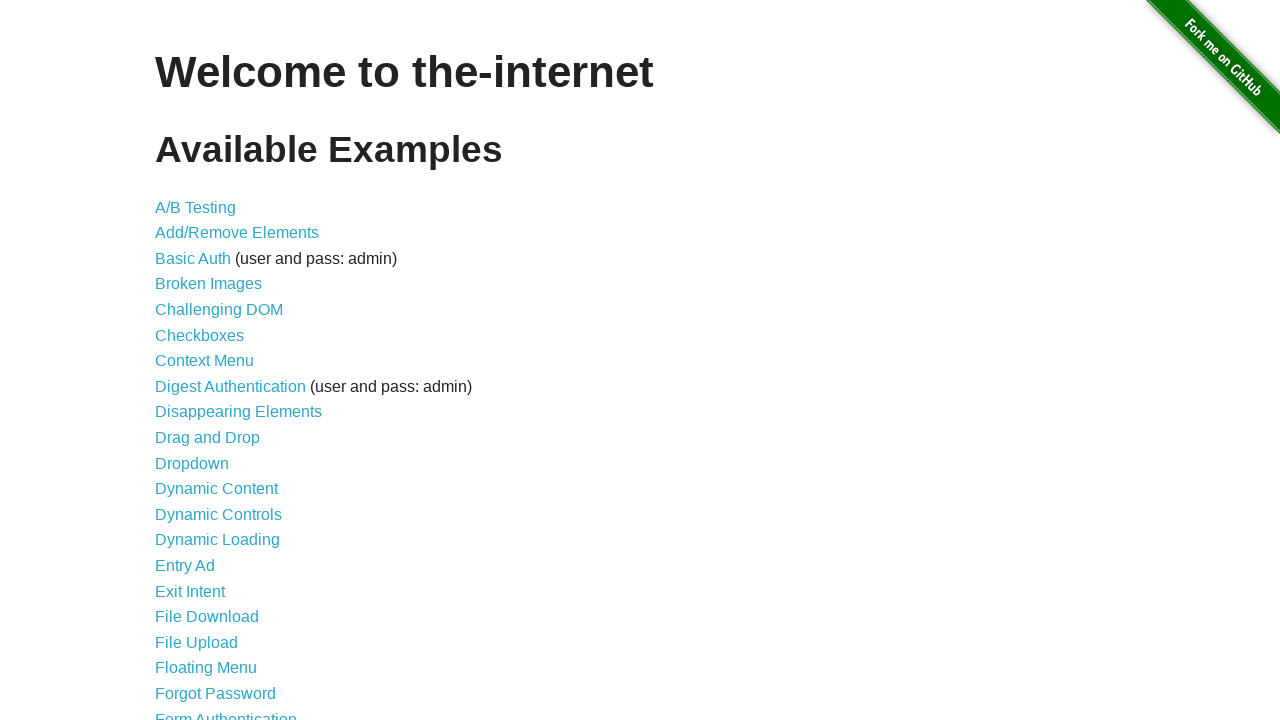

Clicked on Multiple Windows link at (218, 369) on a[href='/windows']
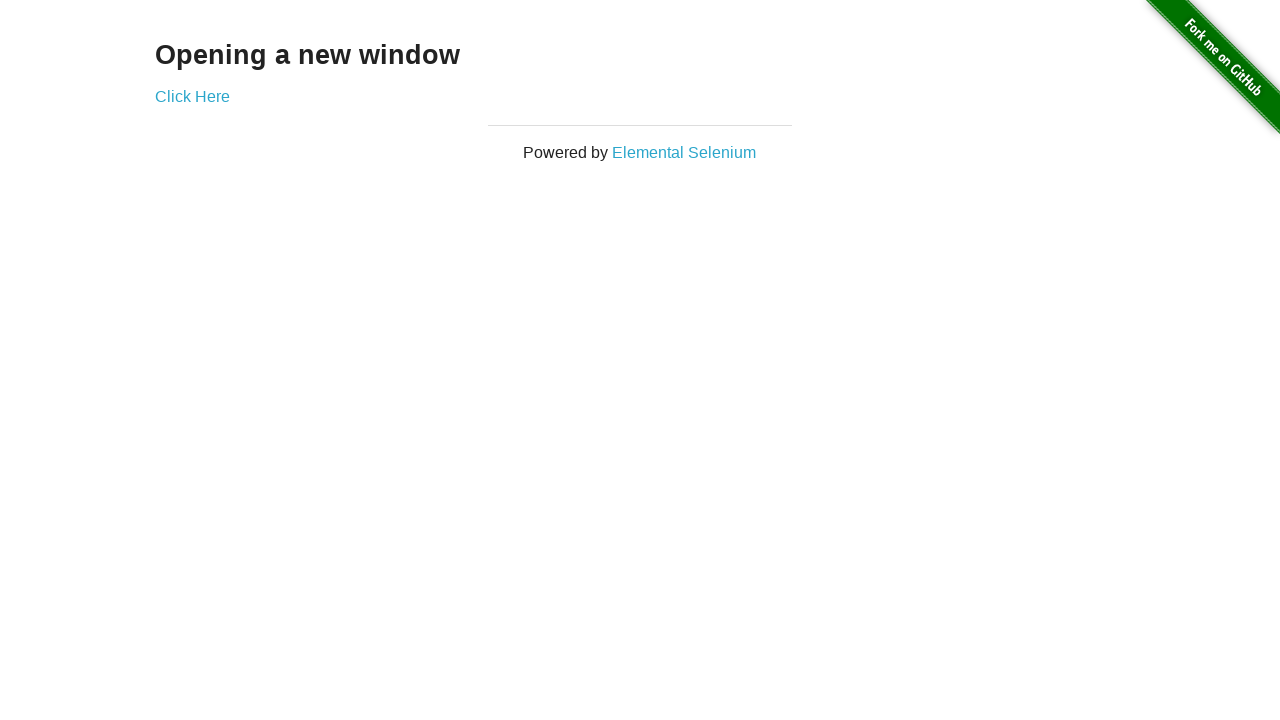

Multiple Windows page loaded with 'Click Here' link visible
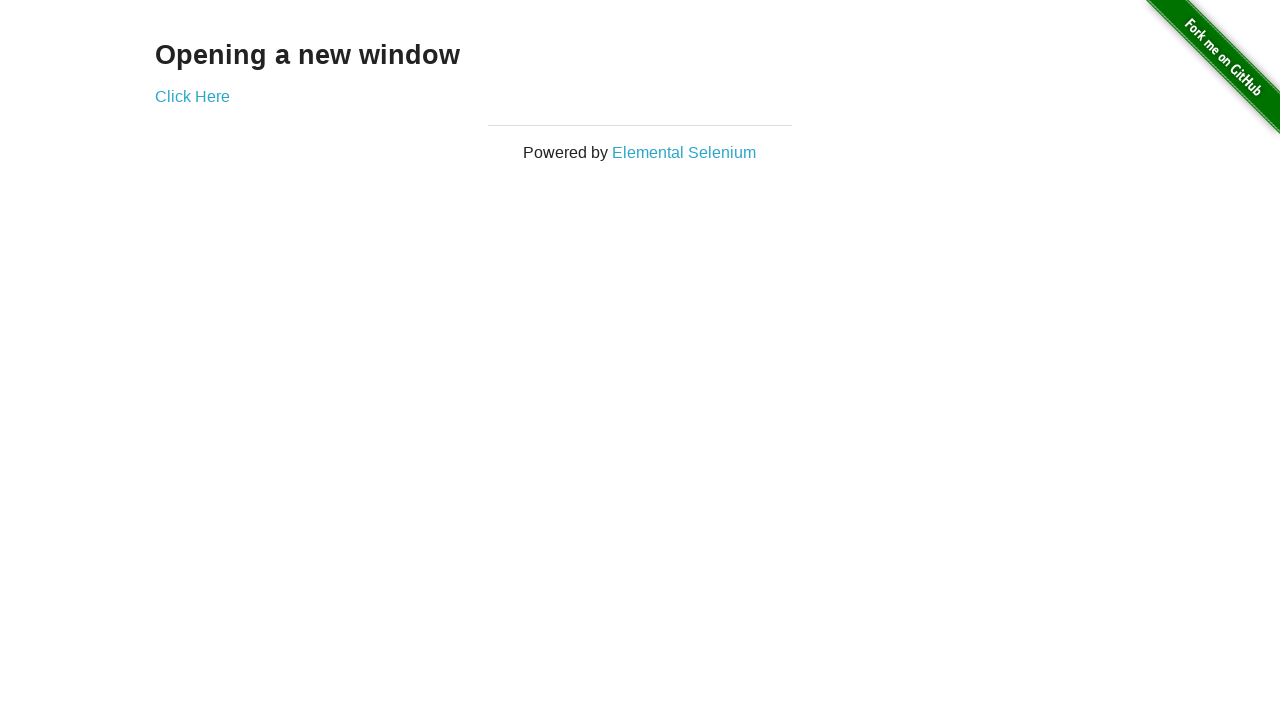

Clicked 'Click Here' link to open child window at (192, 96) on a[href='/windows/new']
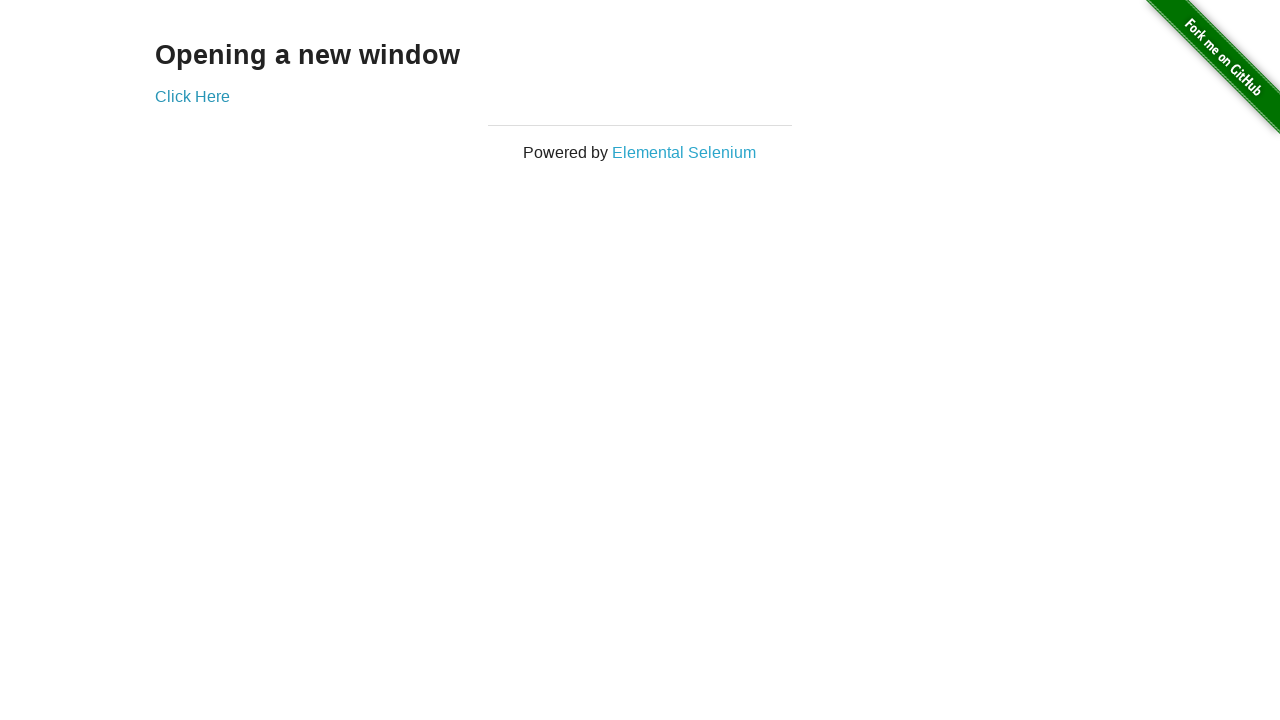

Captured new child window page object
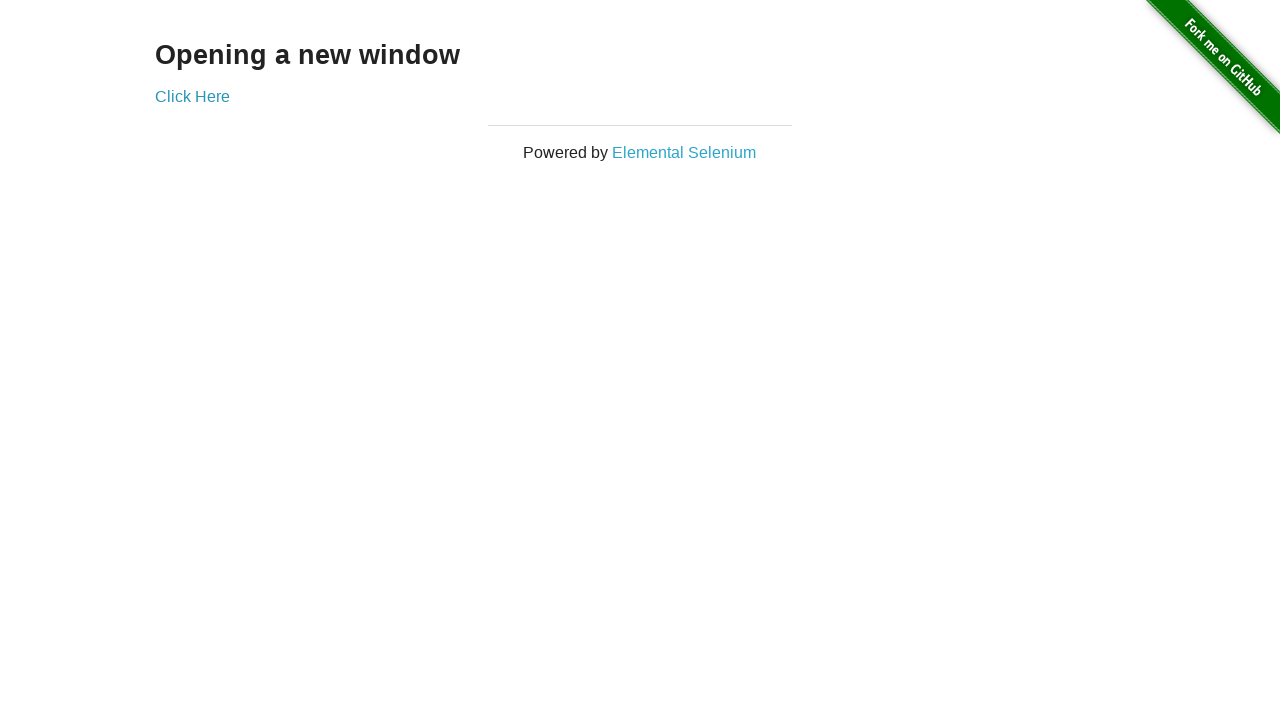

Child window page loaded and heading element found
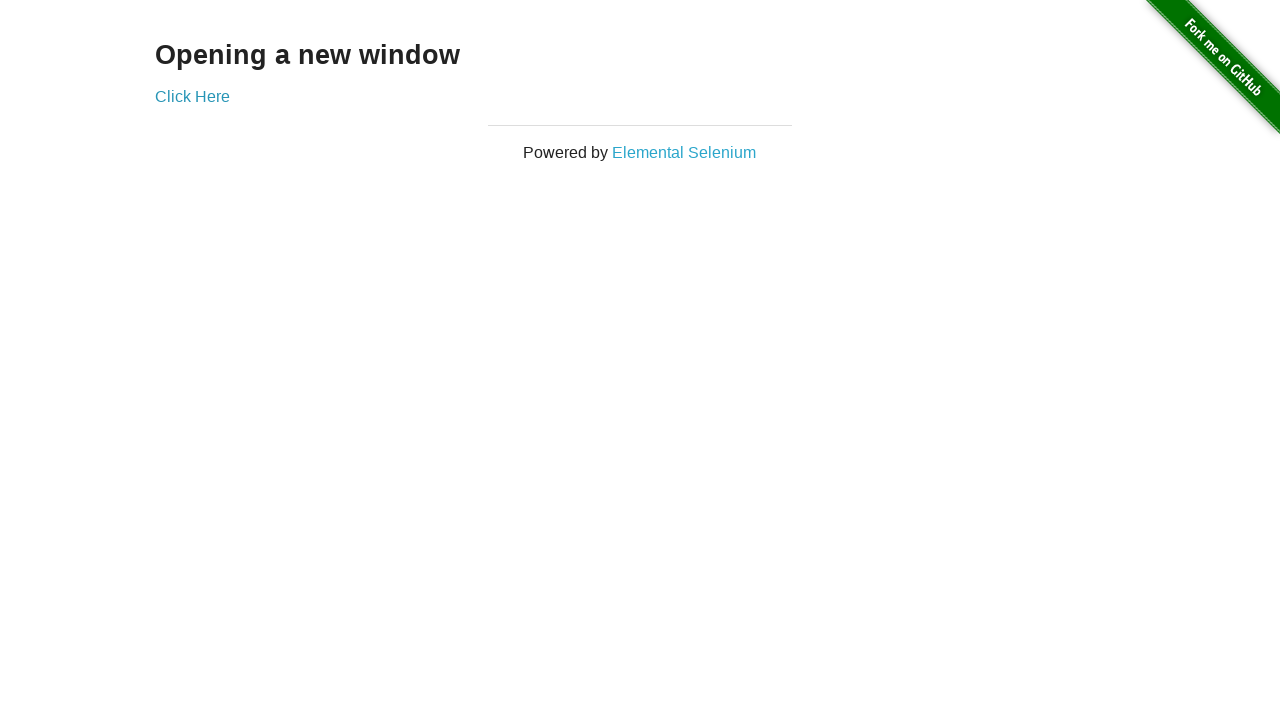

Retrieved child window heading text: New Window
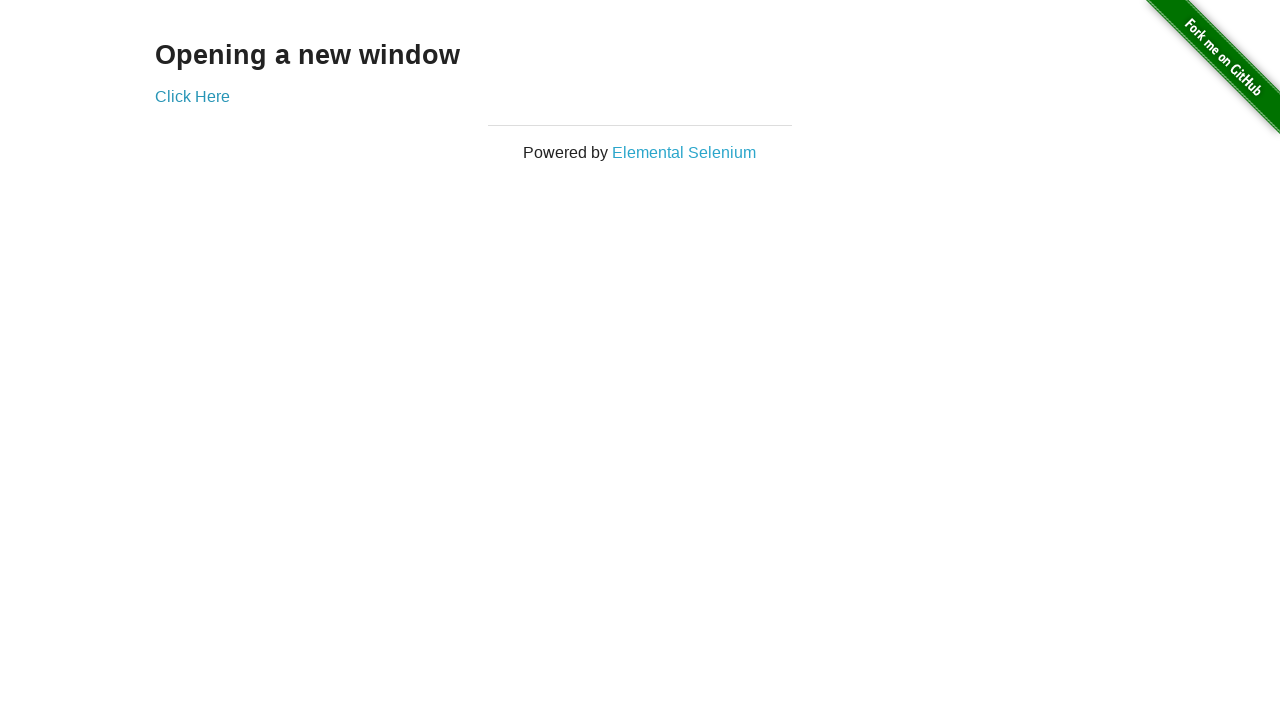

Retrieved parent window heading text: Opening a new window
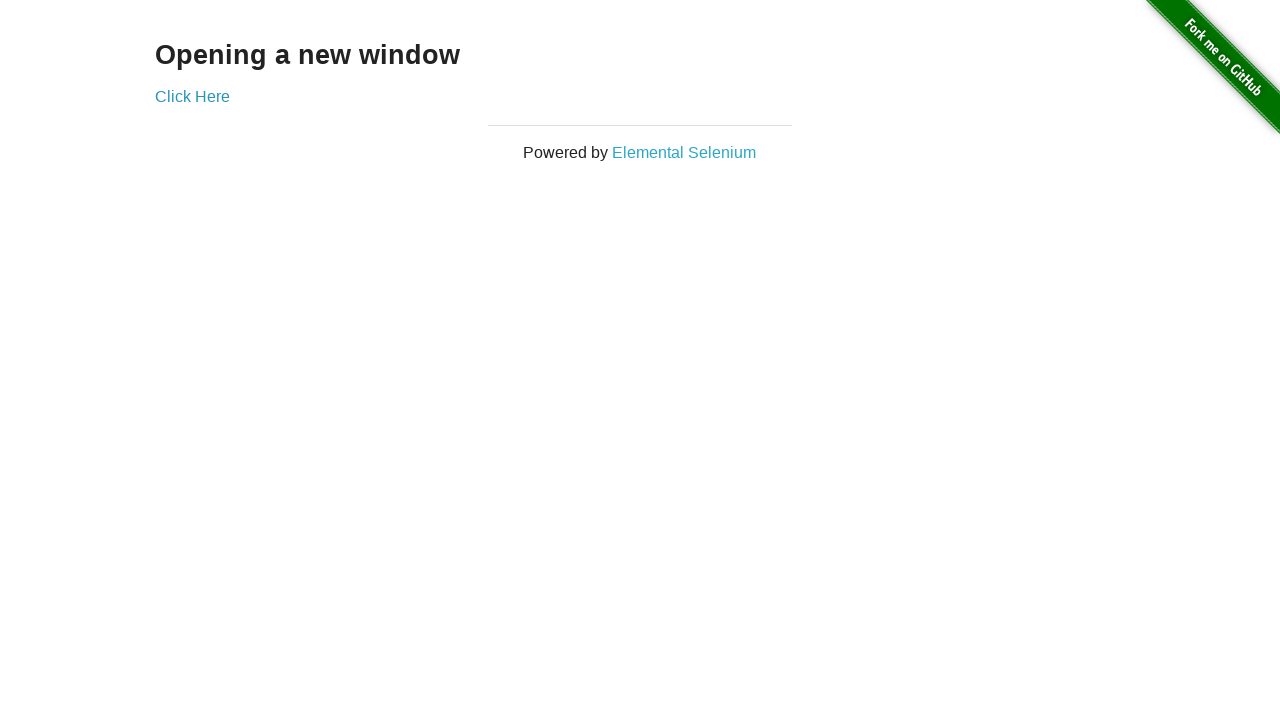

Closed child window
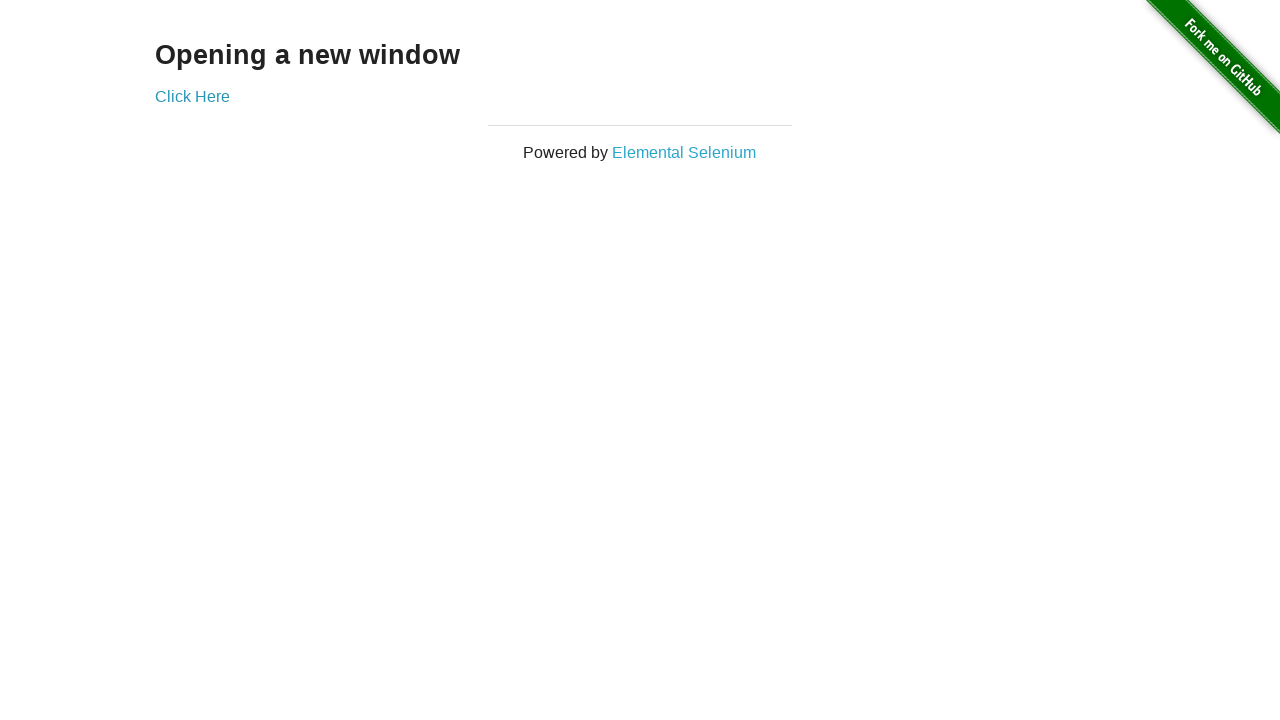

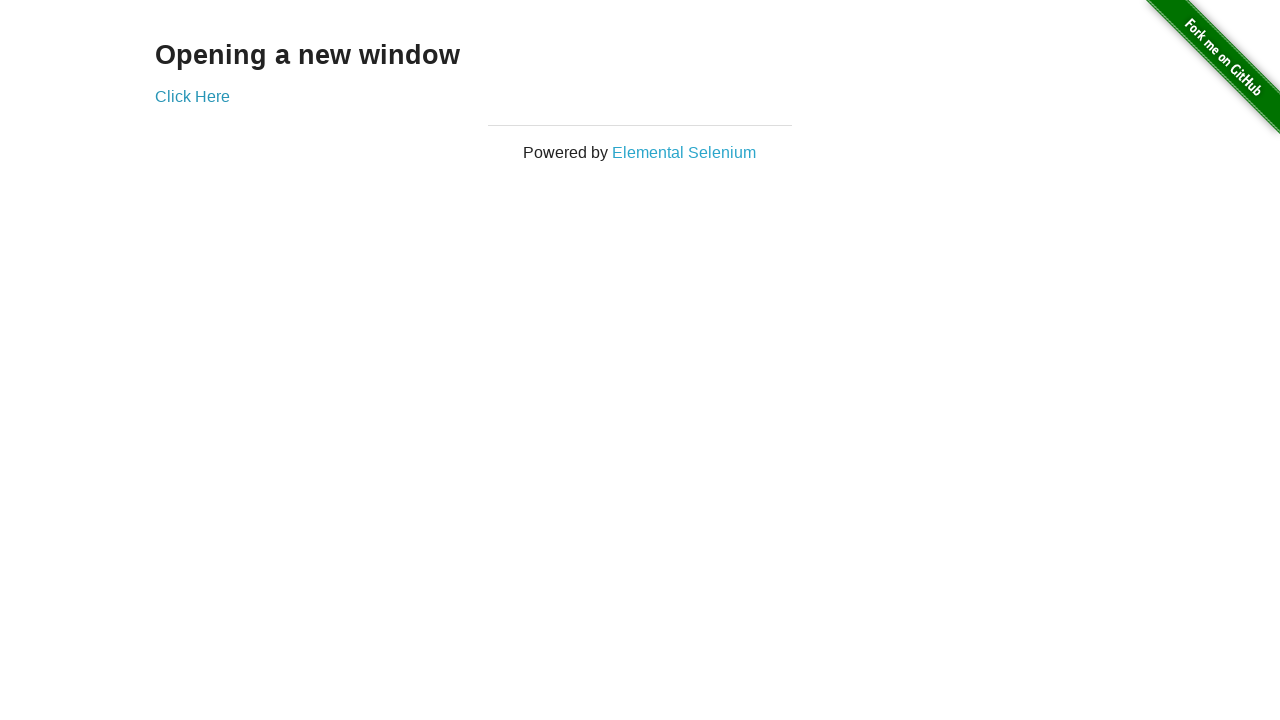